Demonstrates browser automation by navigating to a page, maximizing the window, and clicking on a company name link element.

Starting URL: https://opensource-demo.orangehrmlive.com/web/index.php/auth/login

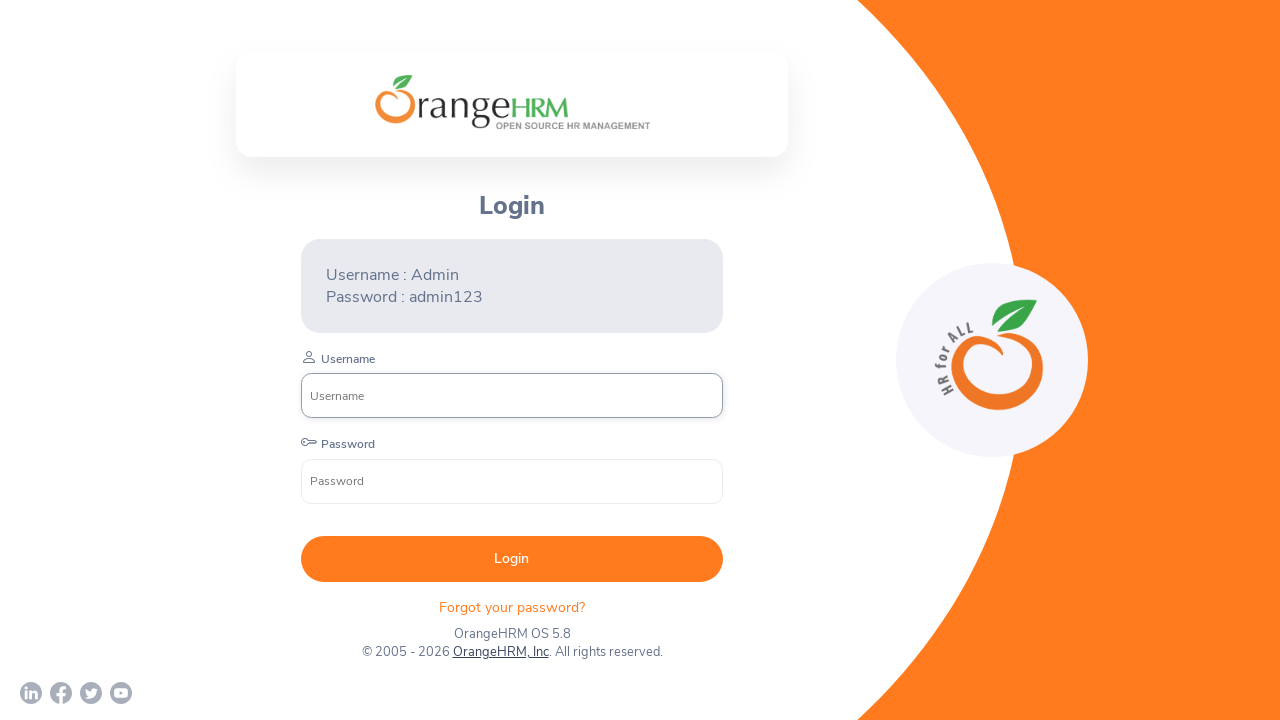

Set browser viewport to 1920x1080
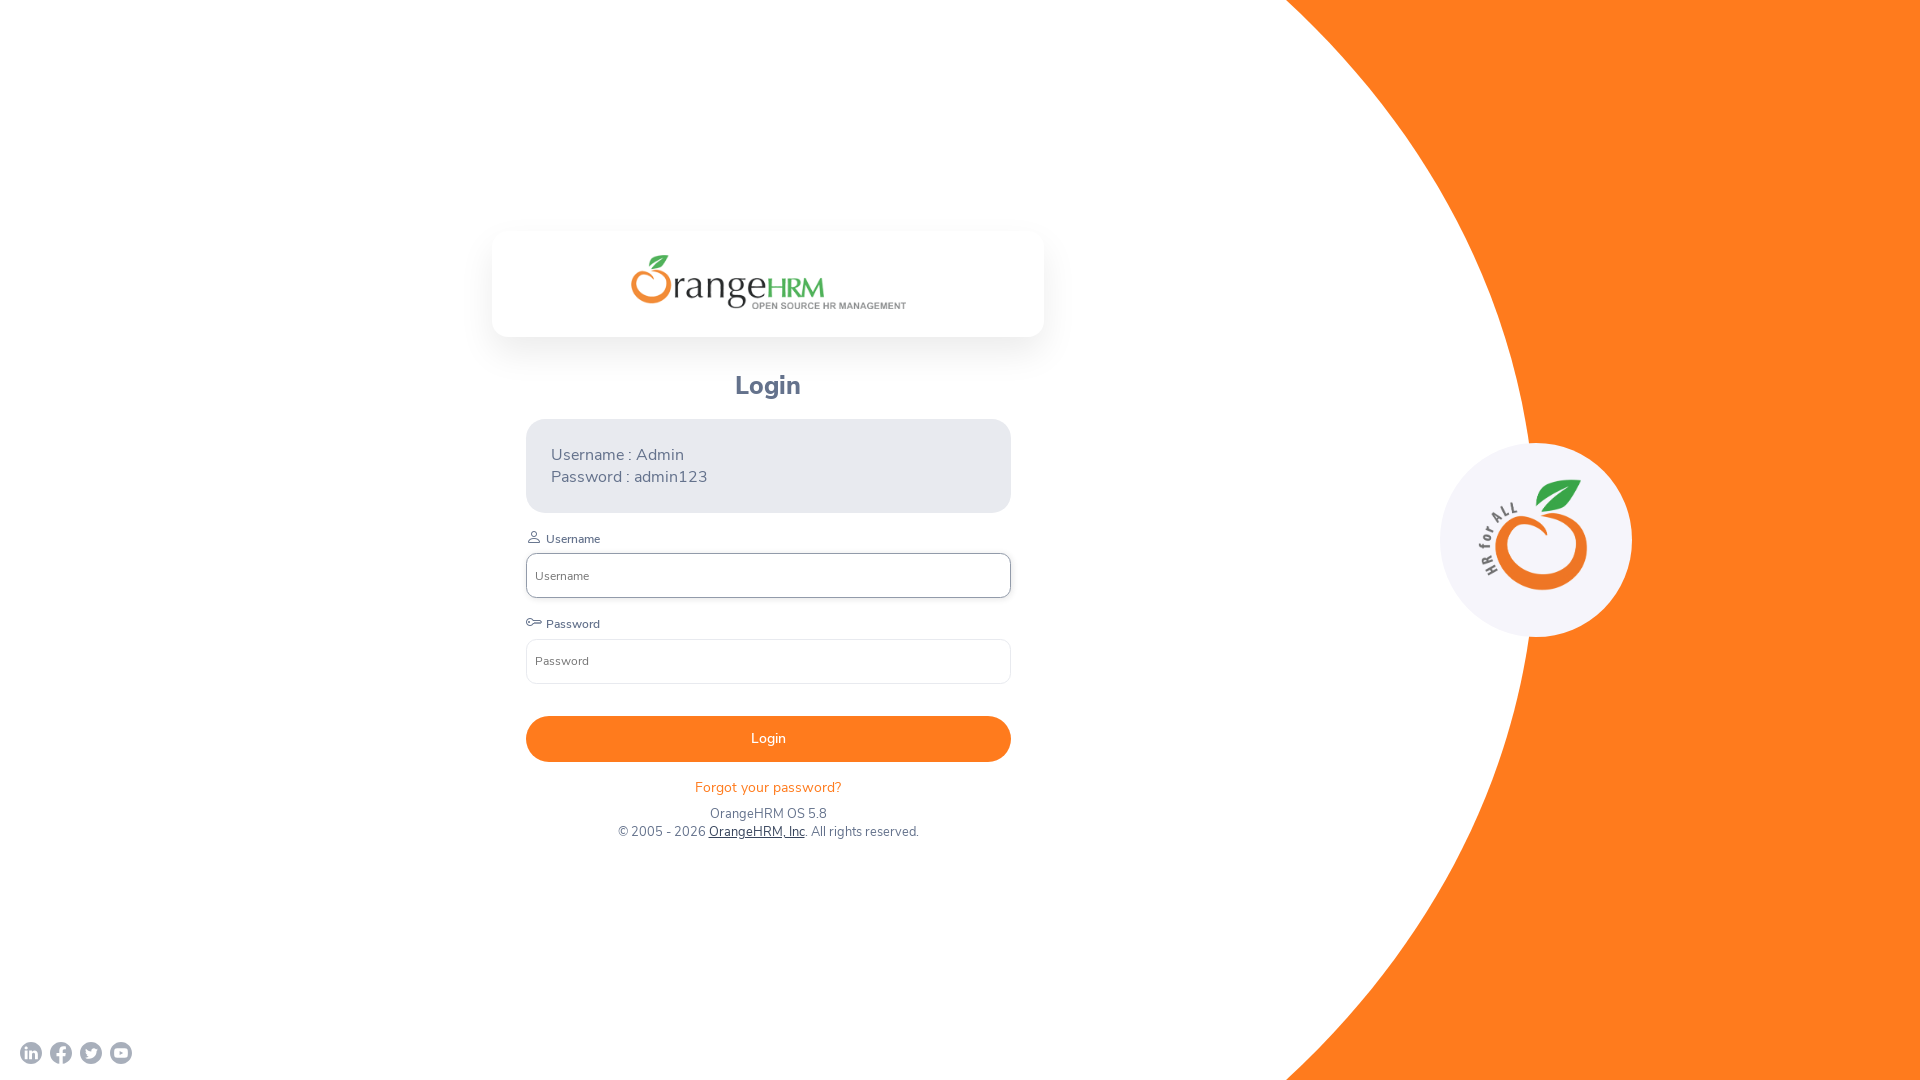

Waited 4 seconds for page to load
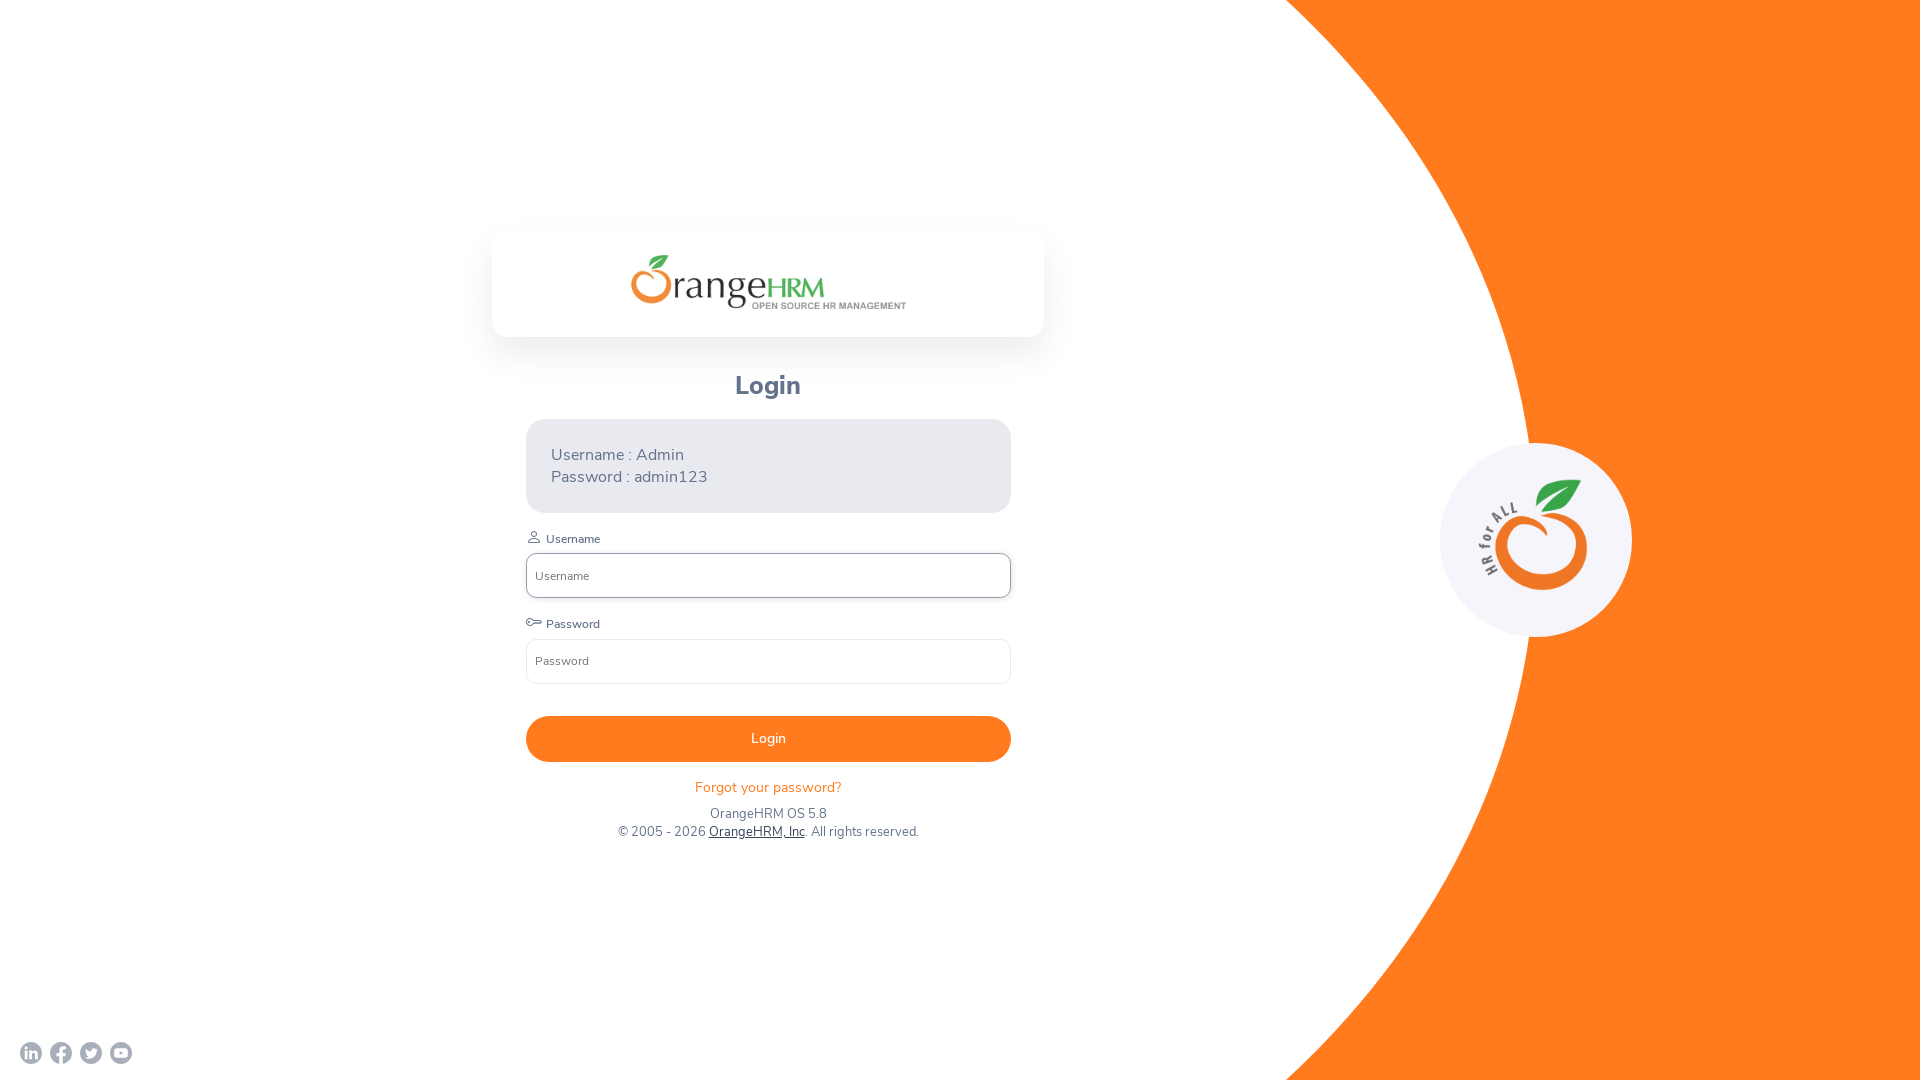

Clicked on 'OrangeHRM, Inc' company name link at (756, 832) on xpath=//*[text()='OrangeHRM, Inc']
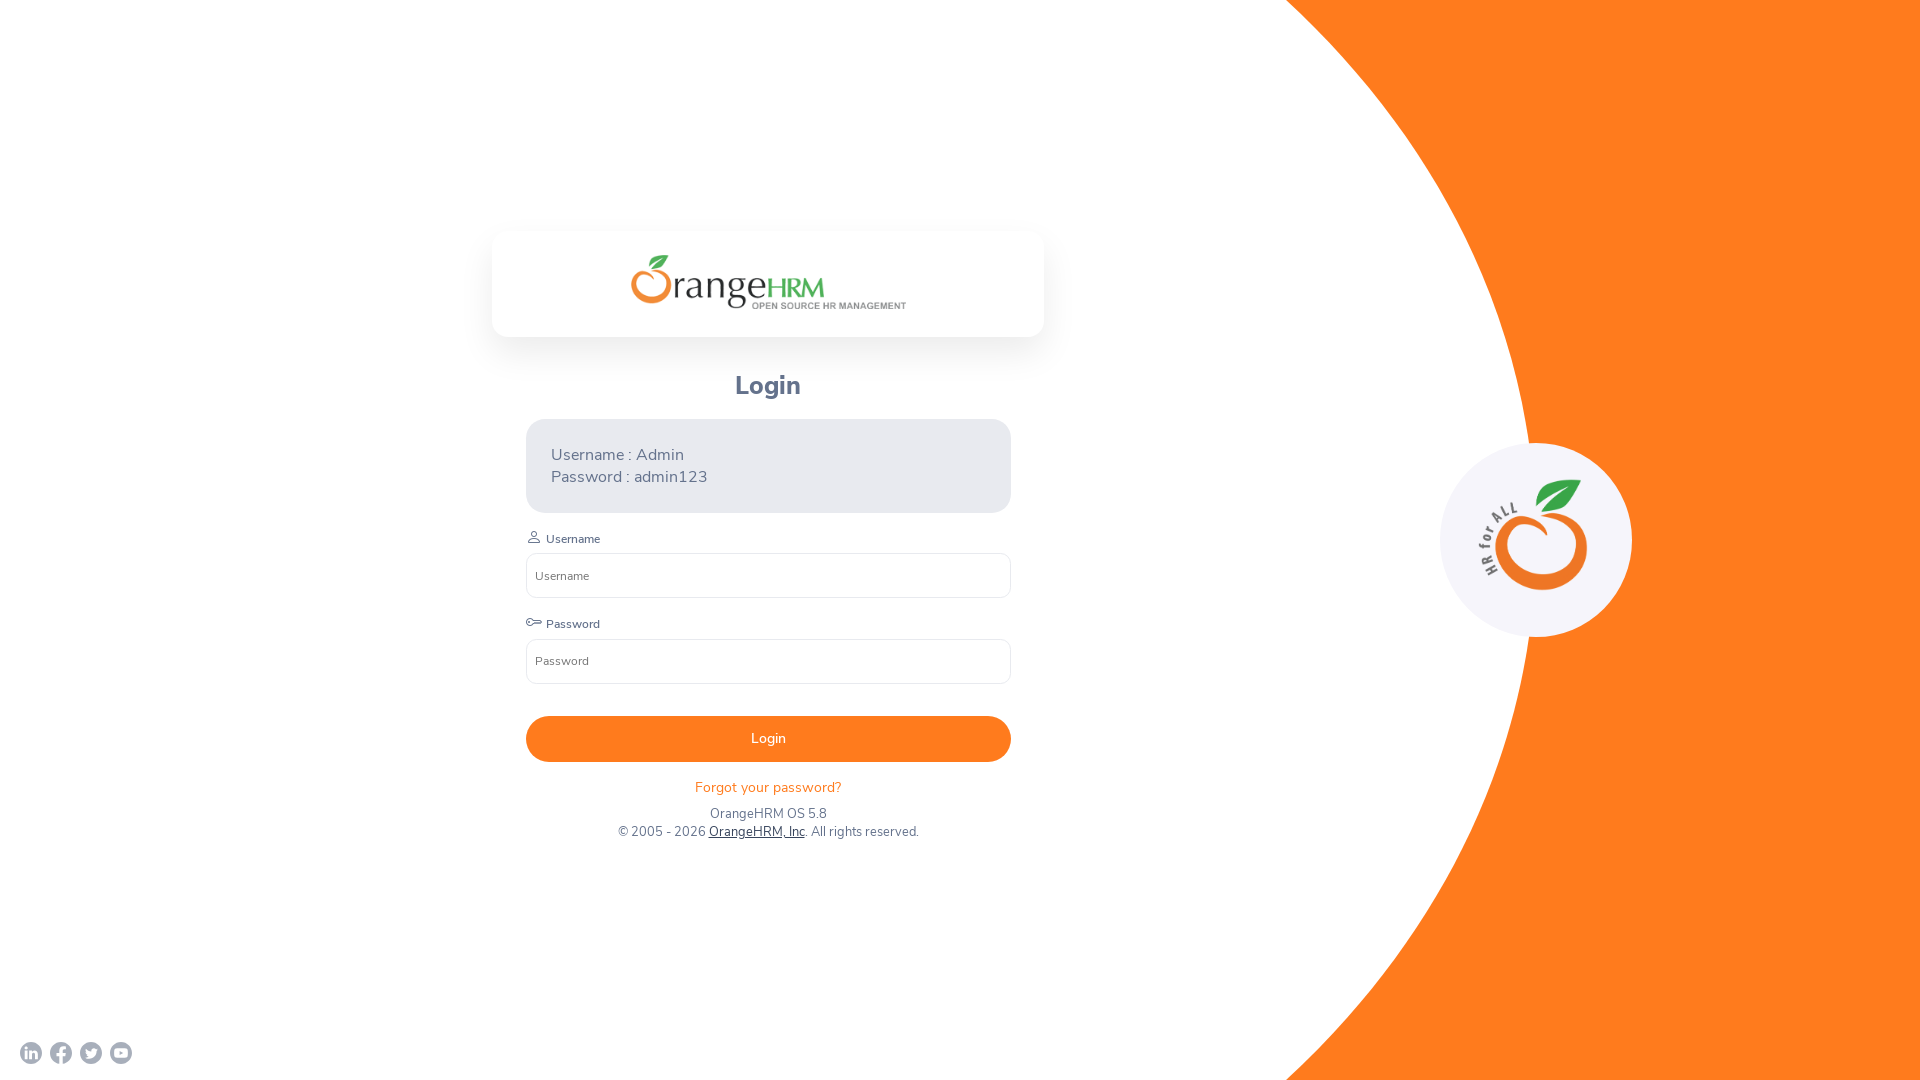

Waited 5 seconds for action to complete
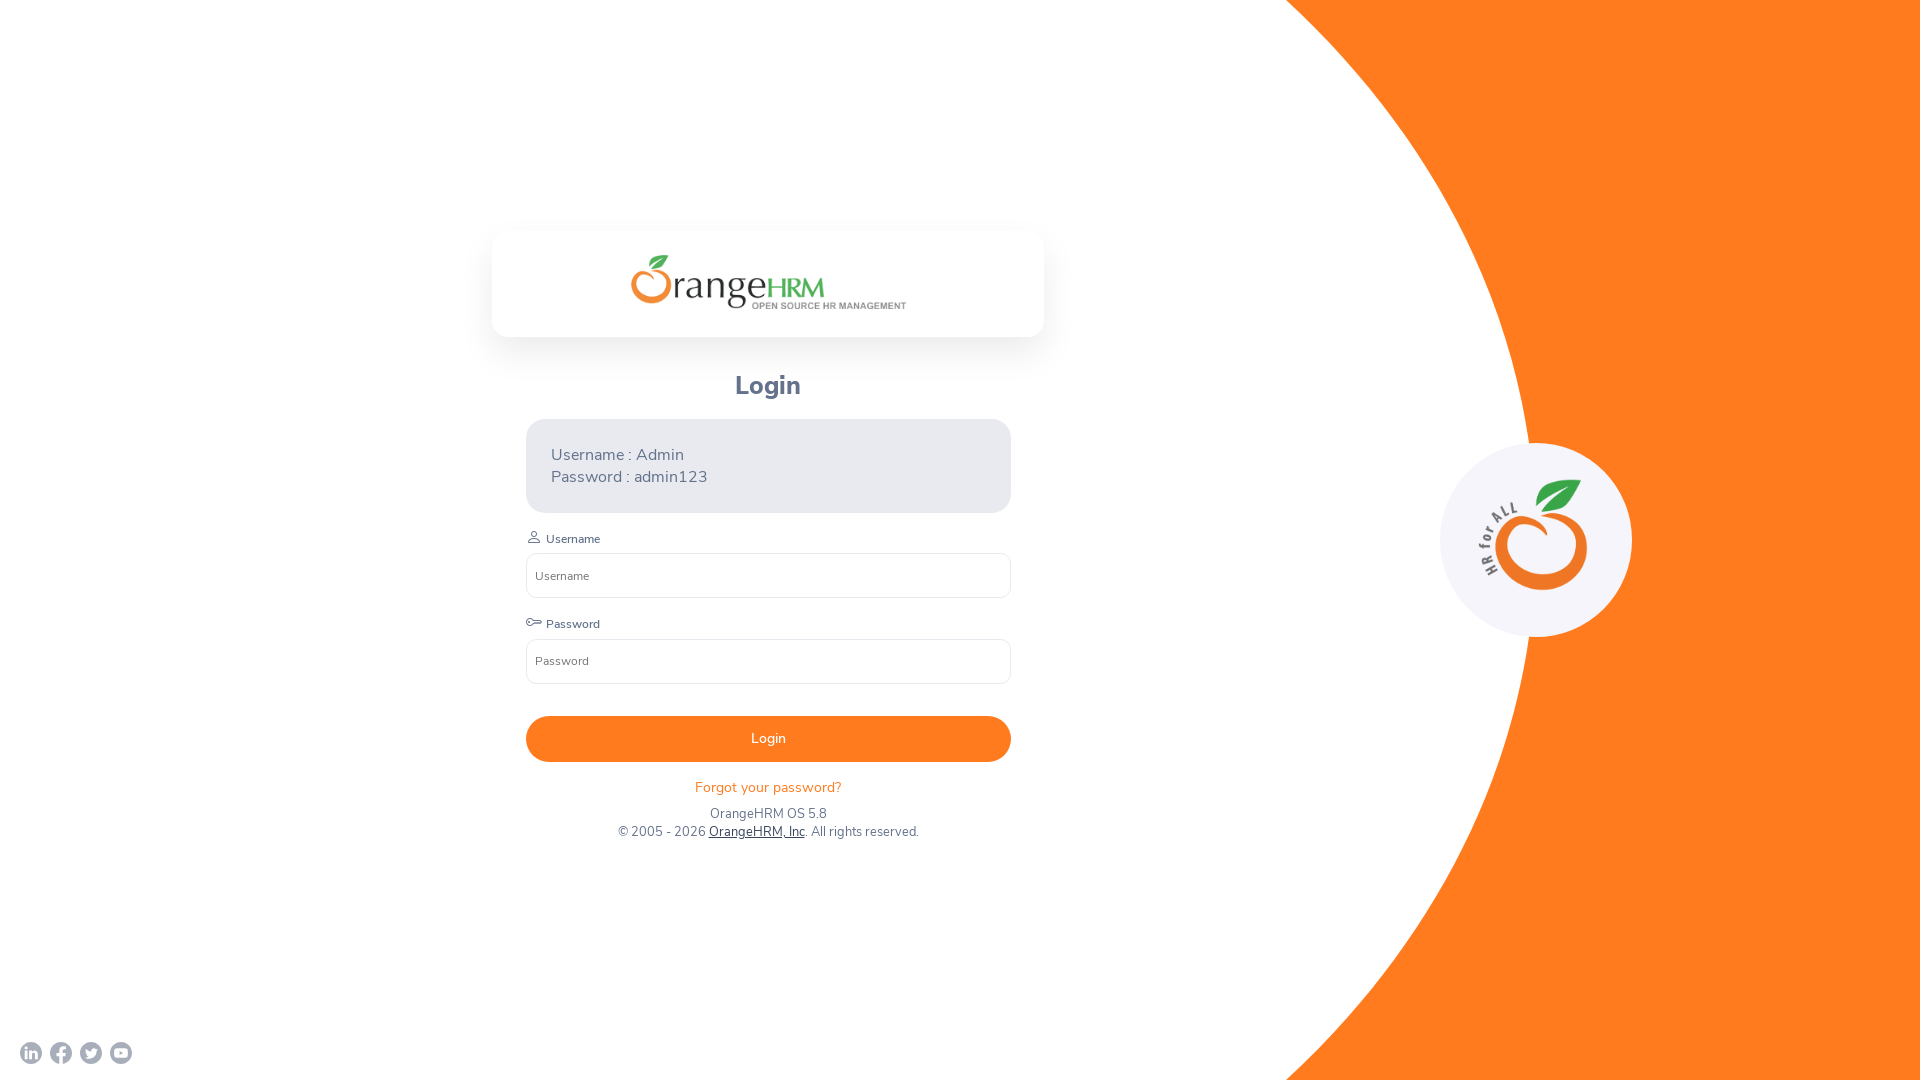

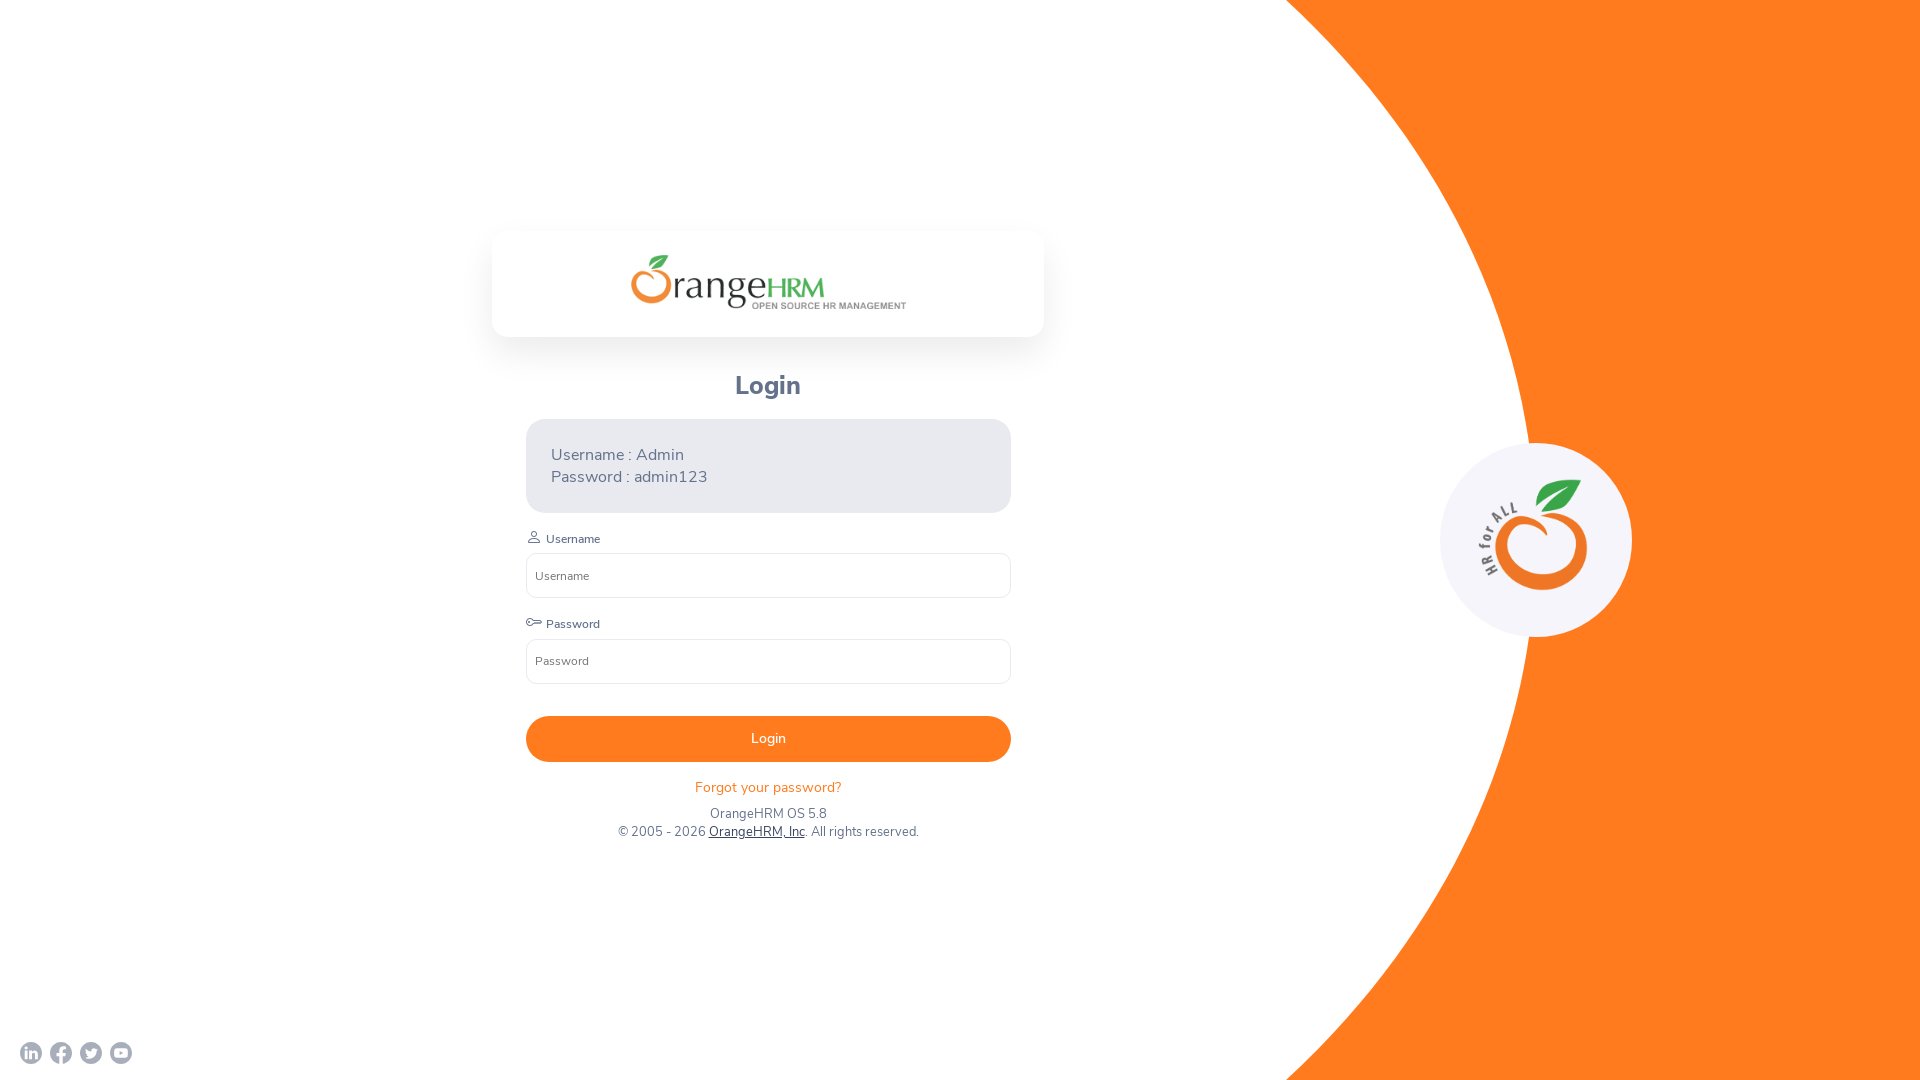